Tests that ZIP code field rejects empty input and shows appropriate error message

Starting URL: https://www.sharelane.com/cgi-bin/register.py

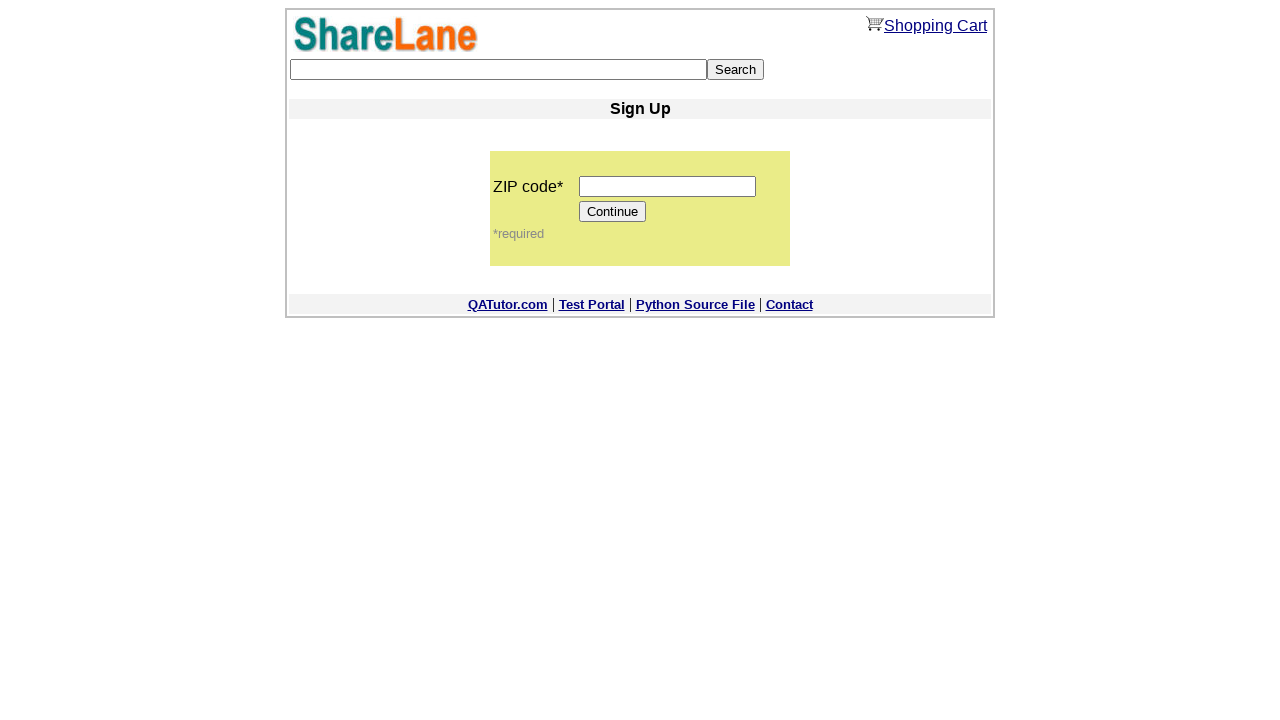

Navigated to ShareLane registration page
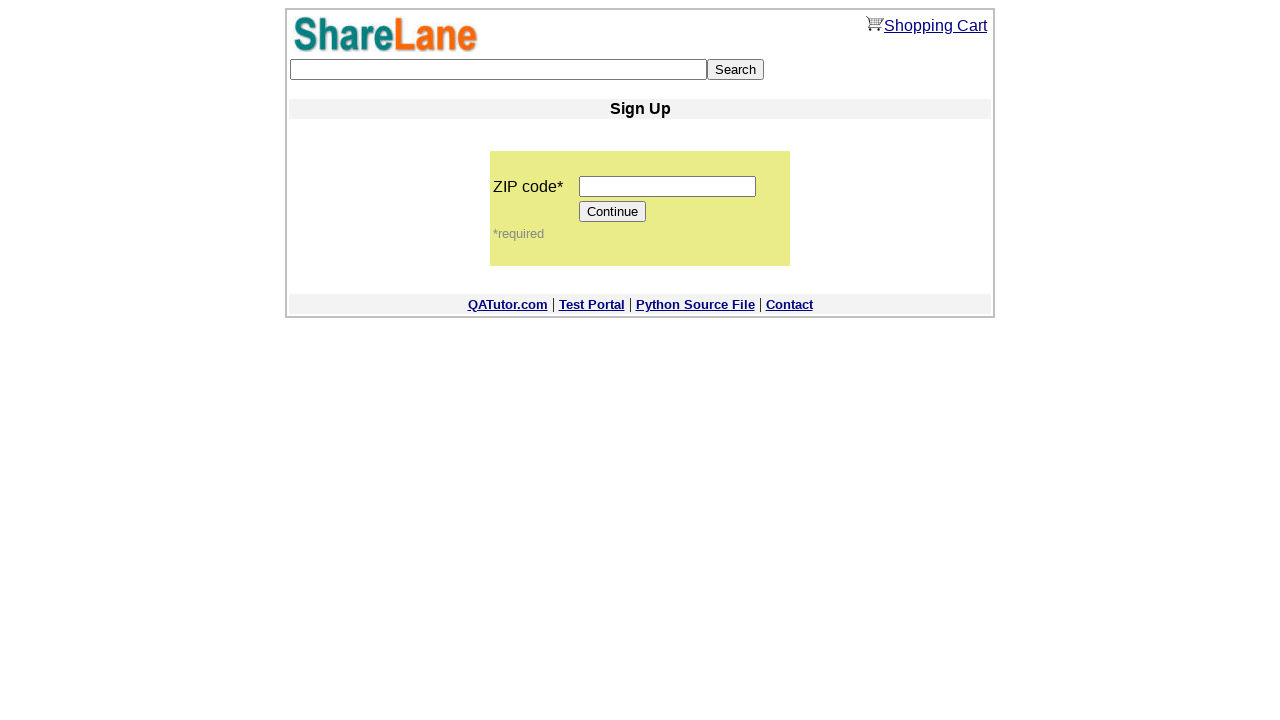

Left ZIP code field empty on input[name='zip_code']
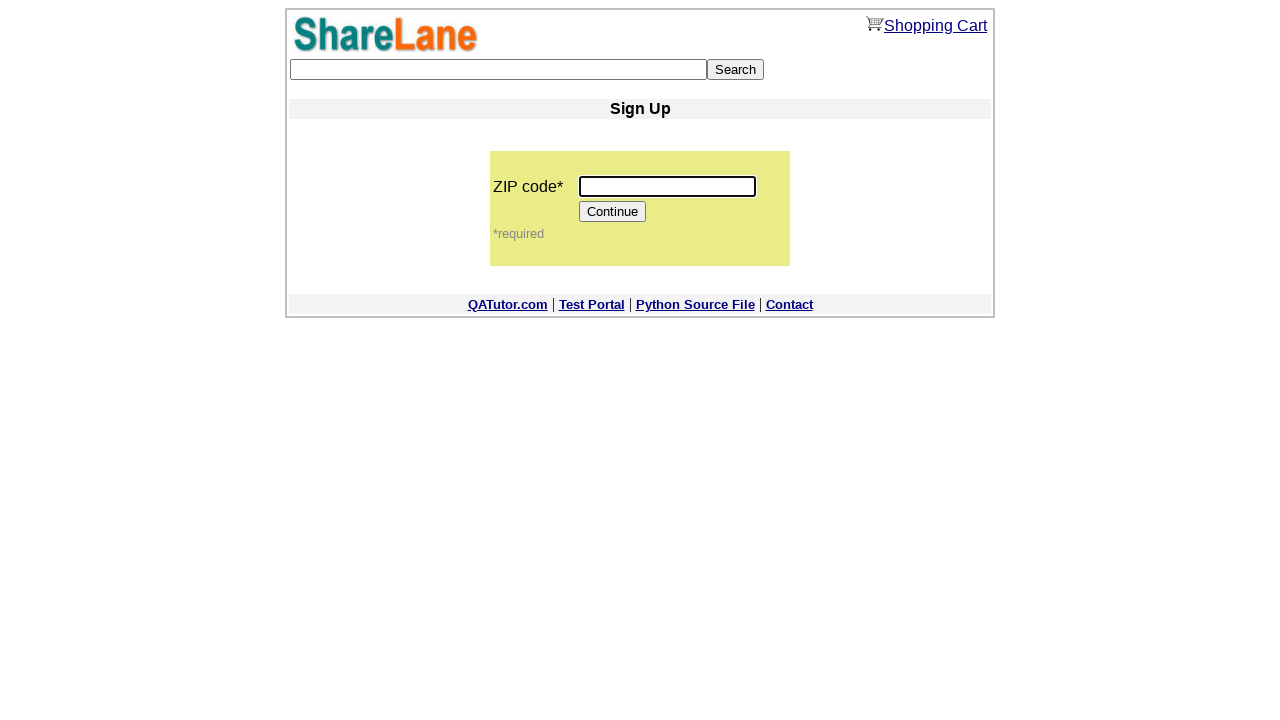

Clicked Continue button to submit empty ZIP code at (613, 212) on [value='Continue']
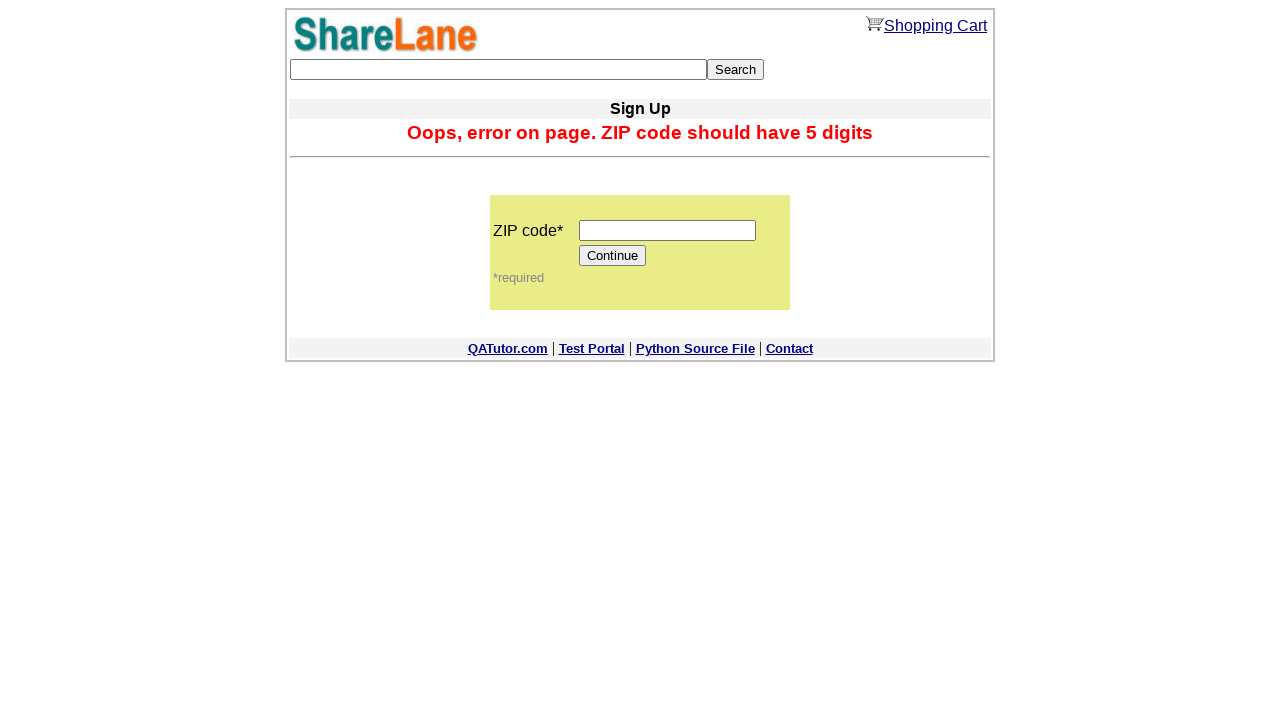

Error message appeared confirming ZIP code field rejects empty input
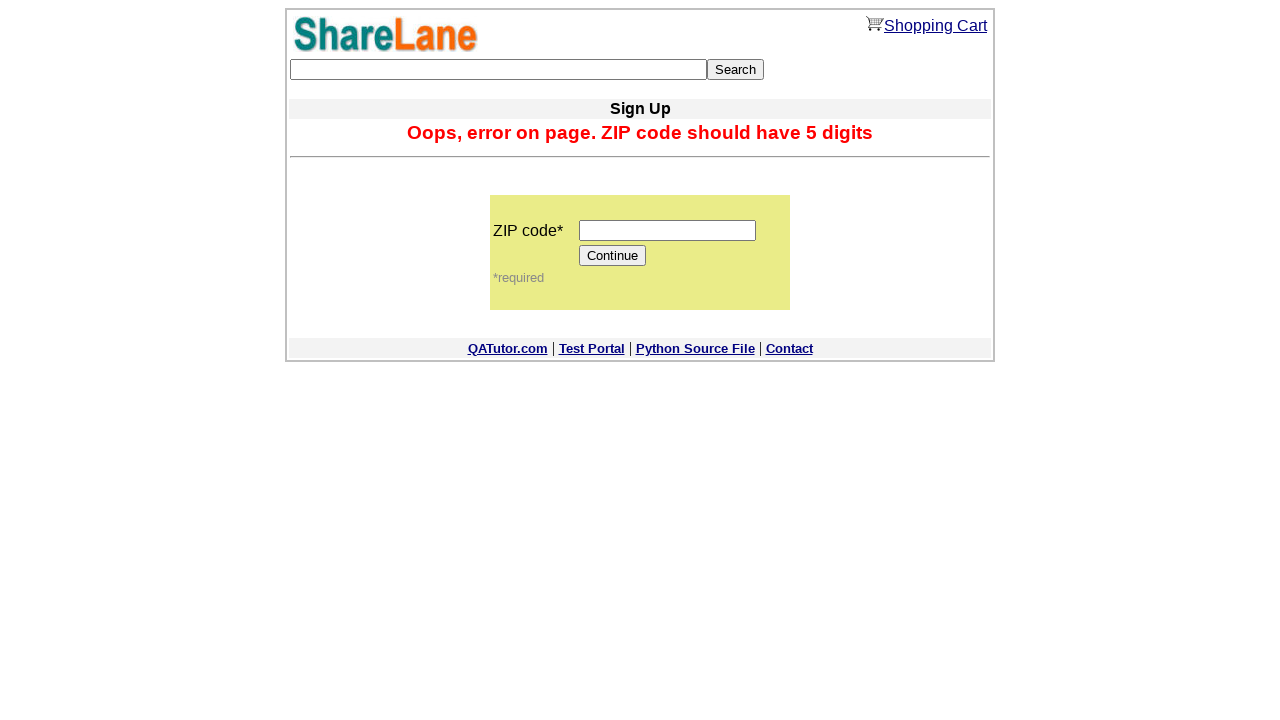

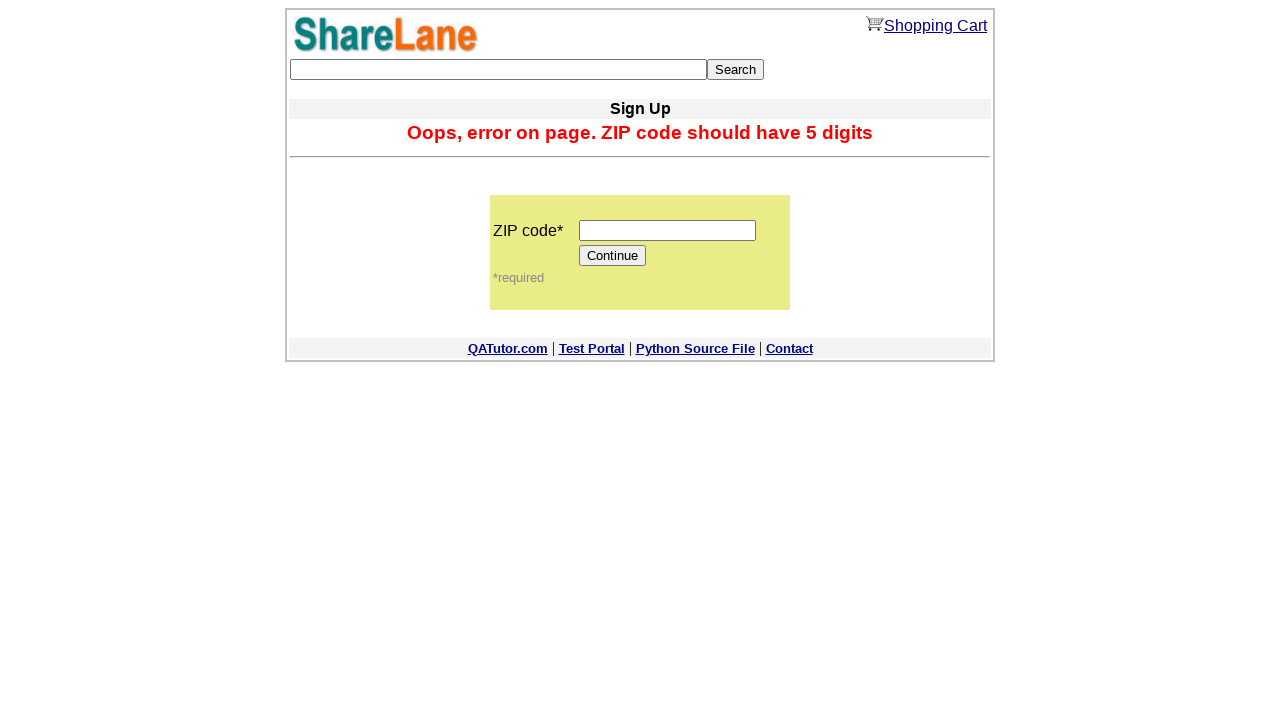